Tests that toggle all checkbox updates state when individual items are completed or cleared

Starting URL: https://demo.playwright.dev/todomvc

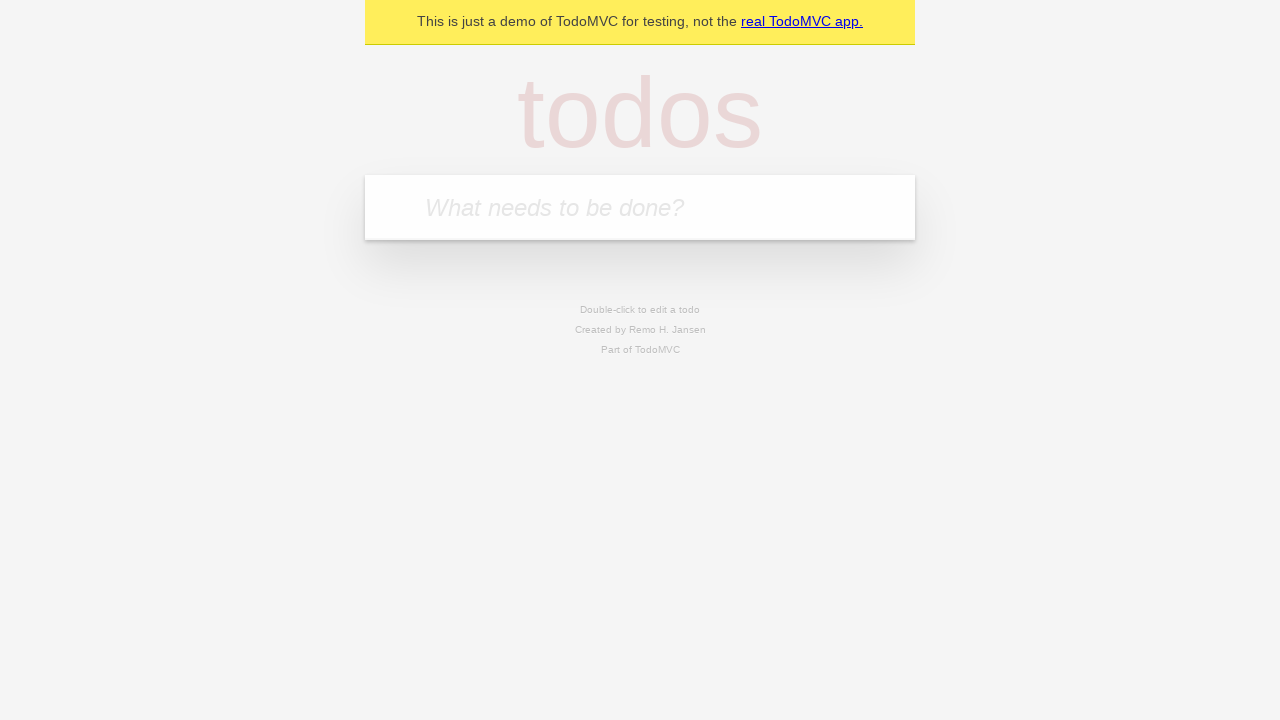

Filled todo input with 'buy some cheese' on internal:attr=[placeholder="What needs to be done?"i]
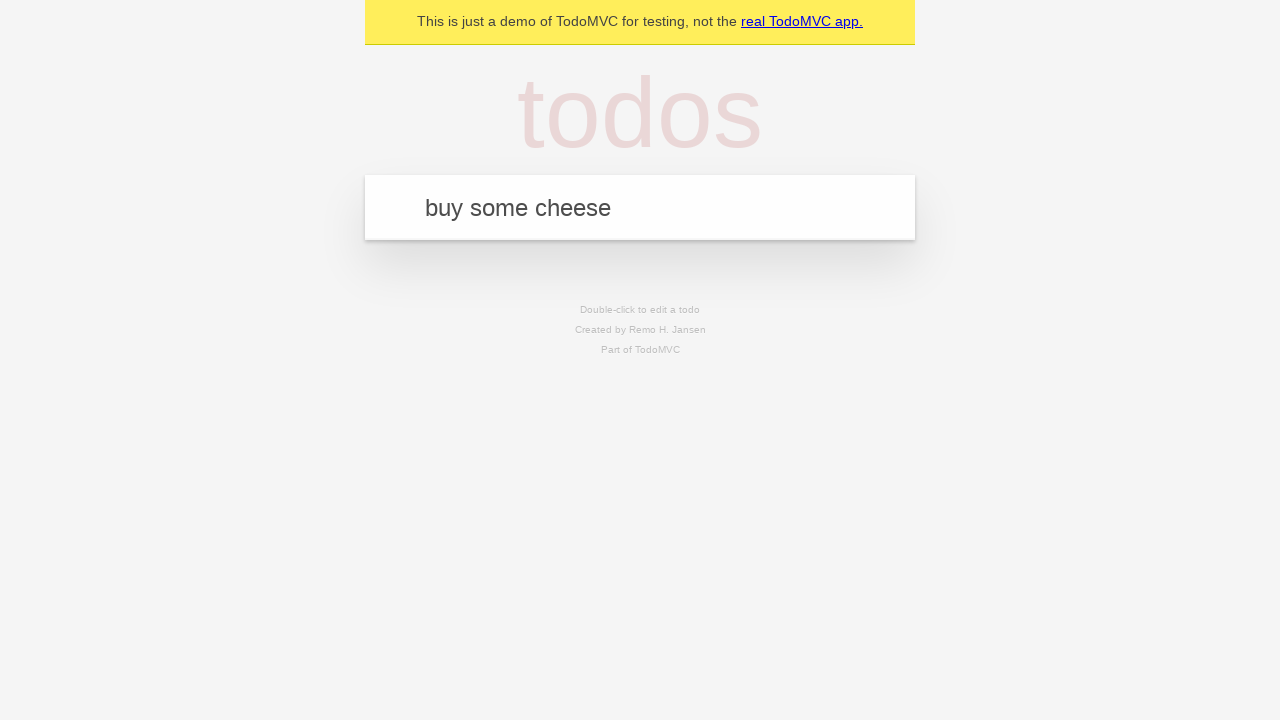

Pressed Enter to add first todo on internal:attr=[placeholder="What needs to be done?"i]
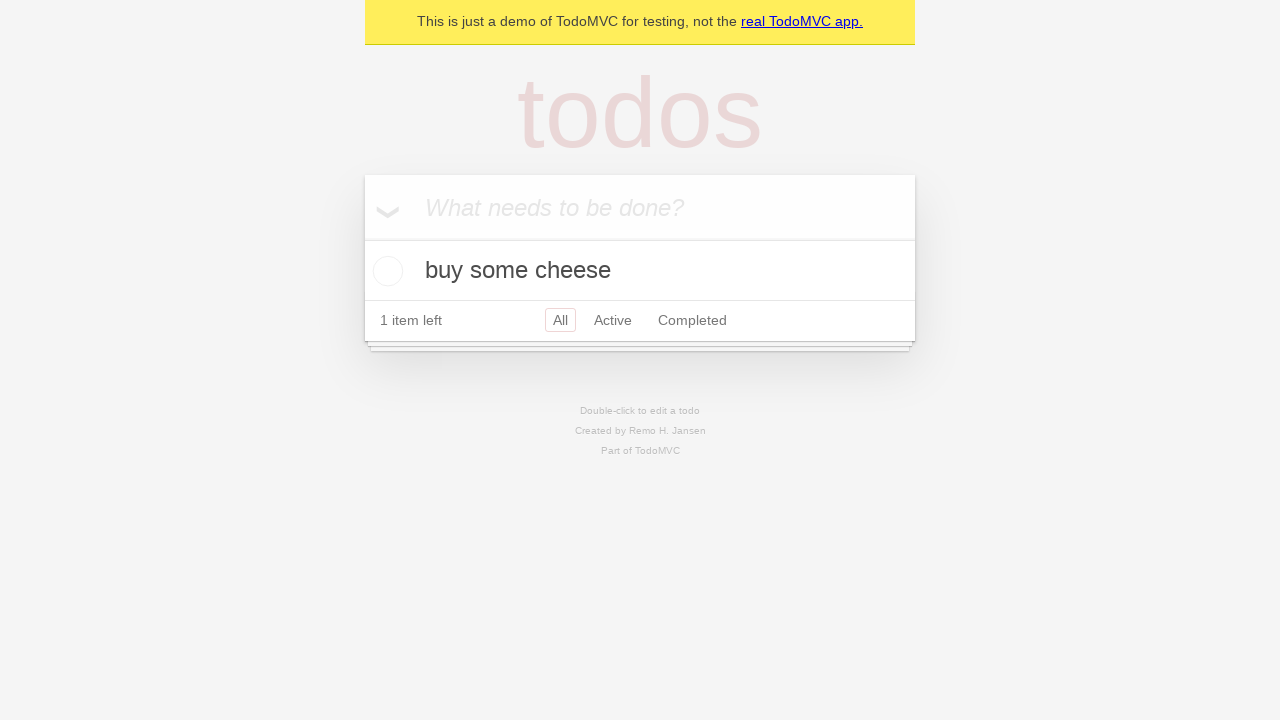

Filled todo input with 'feed the cat' on internal:attr=[placeholder="What needs to be done?"i]
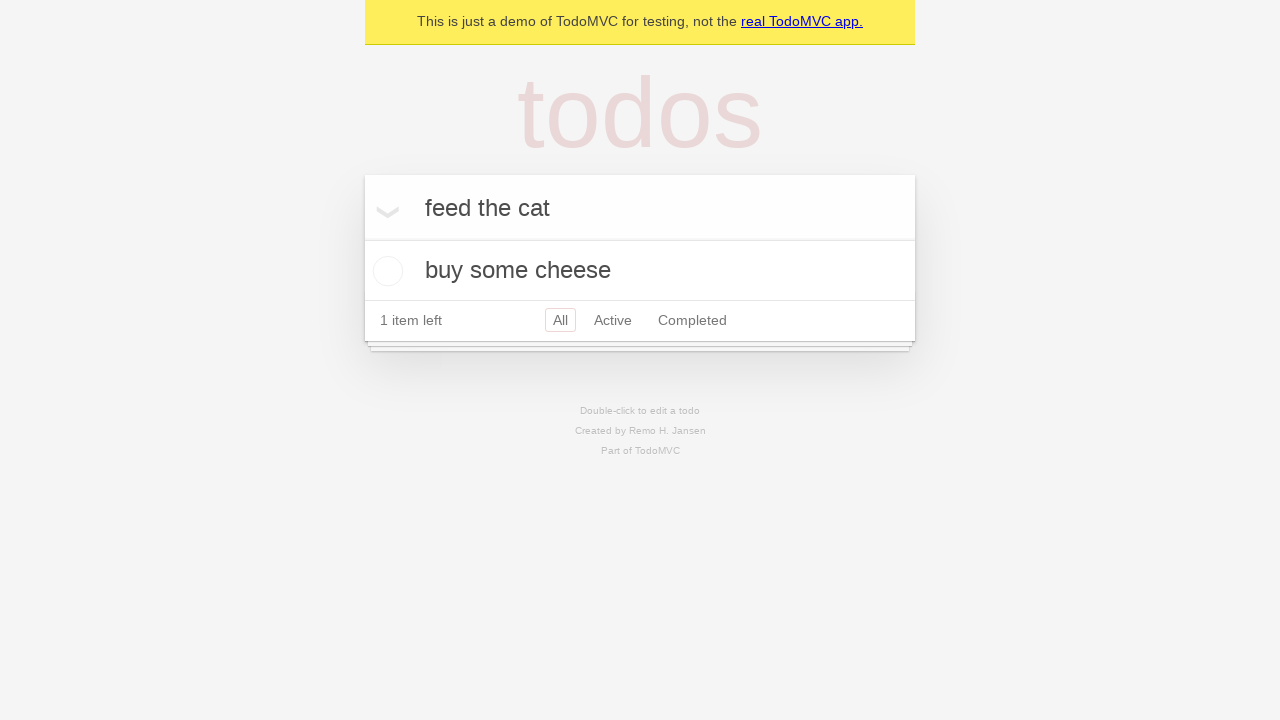

Pressed Enter to add second todo on internal:attr=[placeholder="What needs to be done?"i]
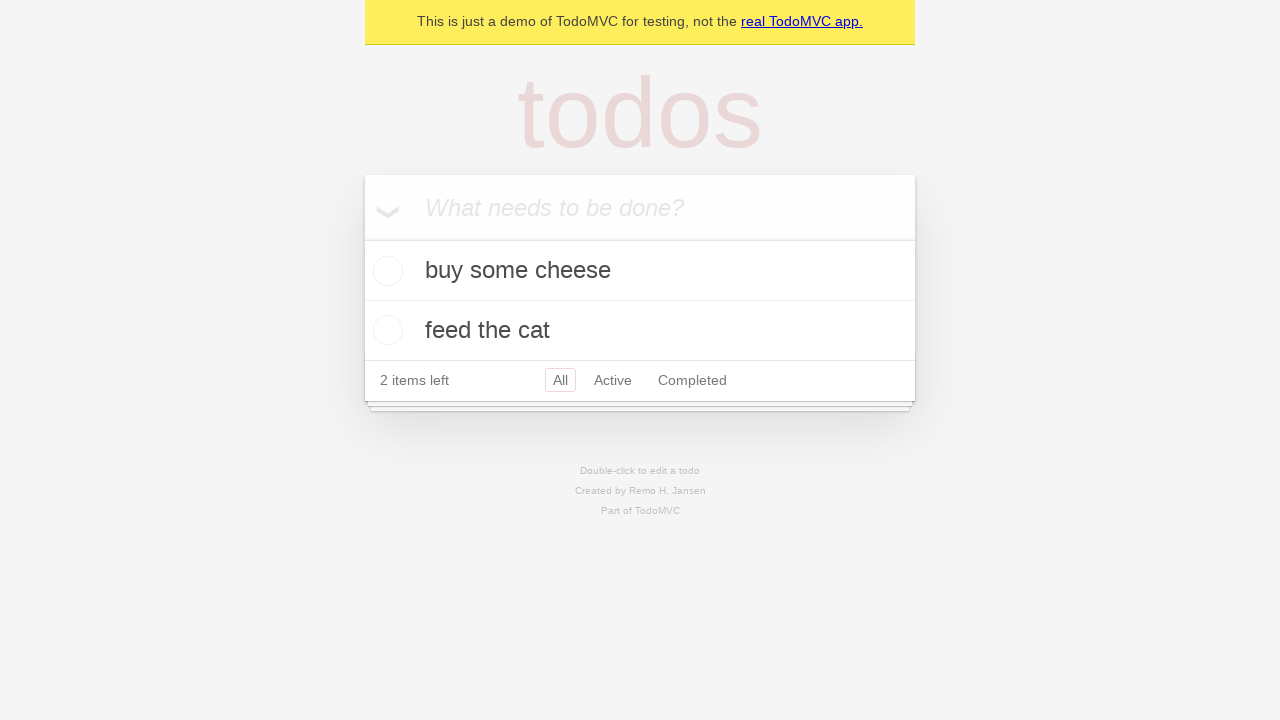

Filled todo input with 'book a doctors appointment' on internal:attr=[placeholder="What needs to be done?"i]
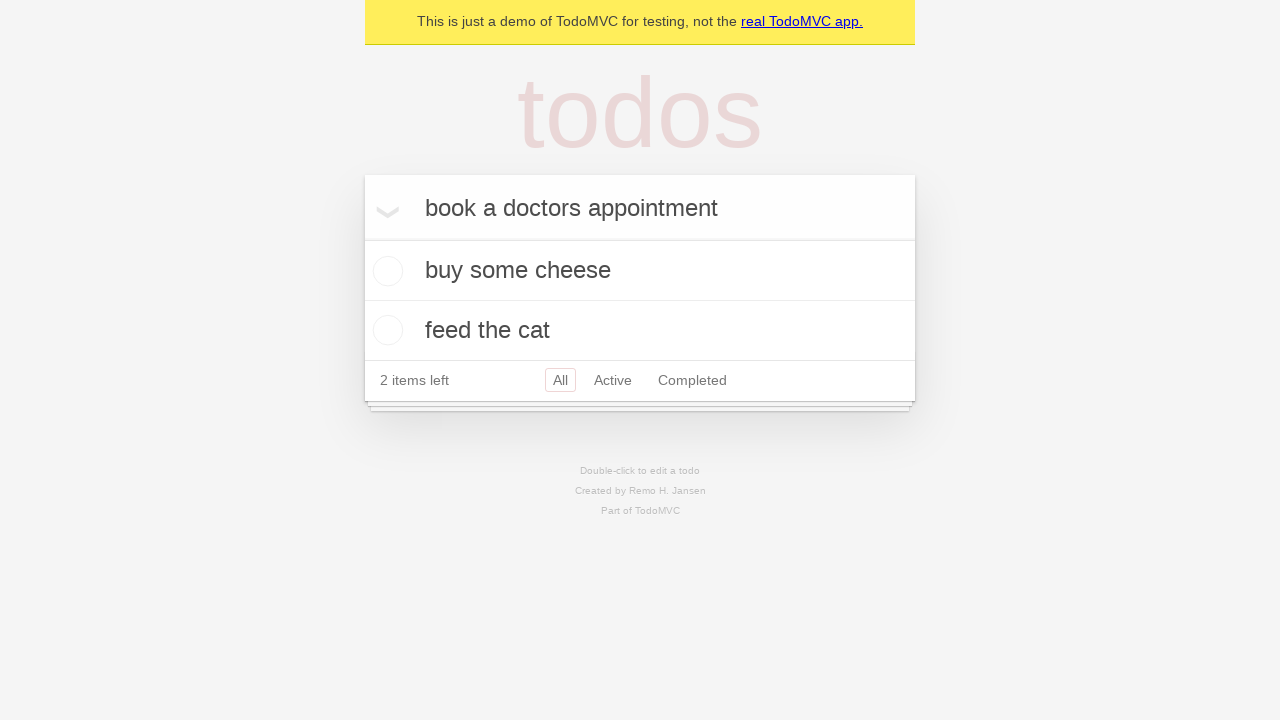

Pressed Enter to add third todo on internal:attr=[placeholder="What needs to be done?"i]
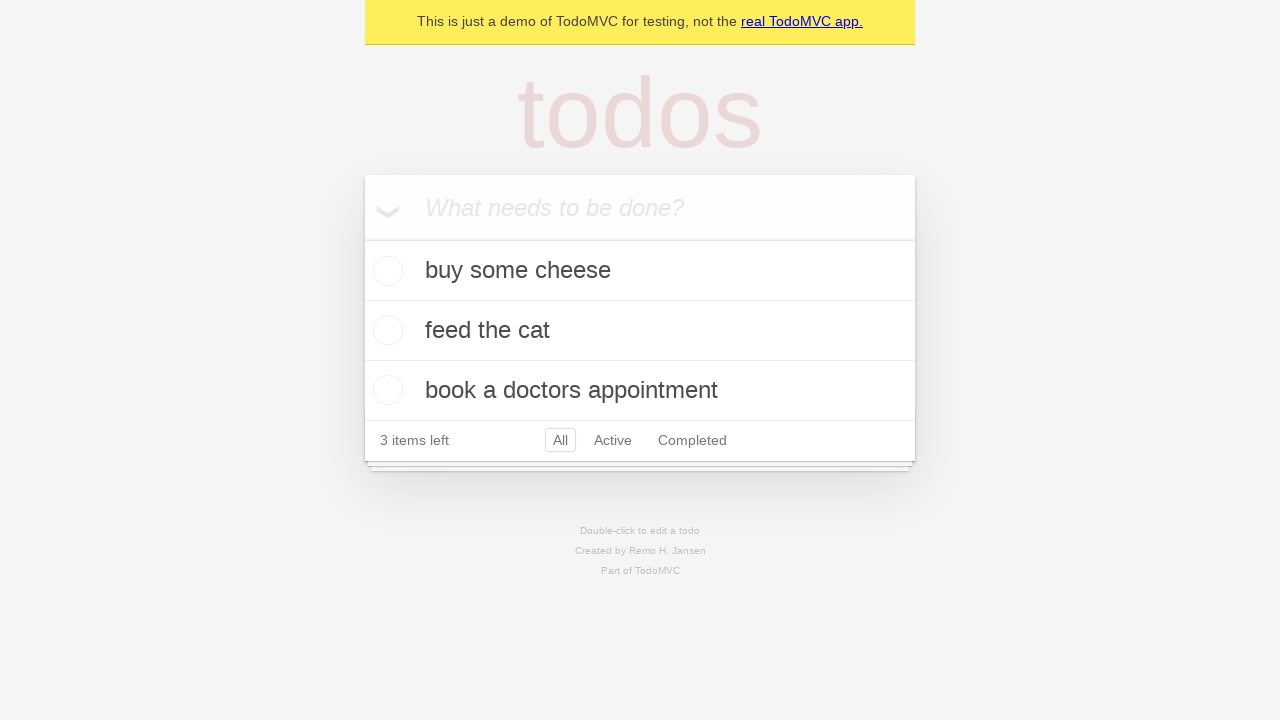

Checked 'Mark all as complete' toggle at (362, 238) on internal:label="Mark all as complete"i
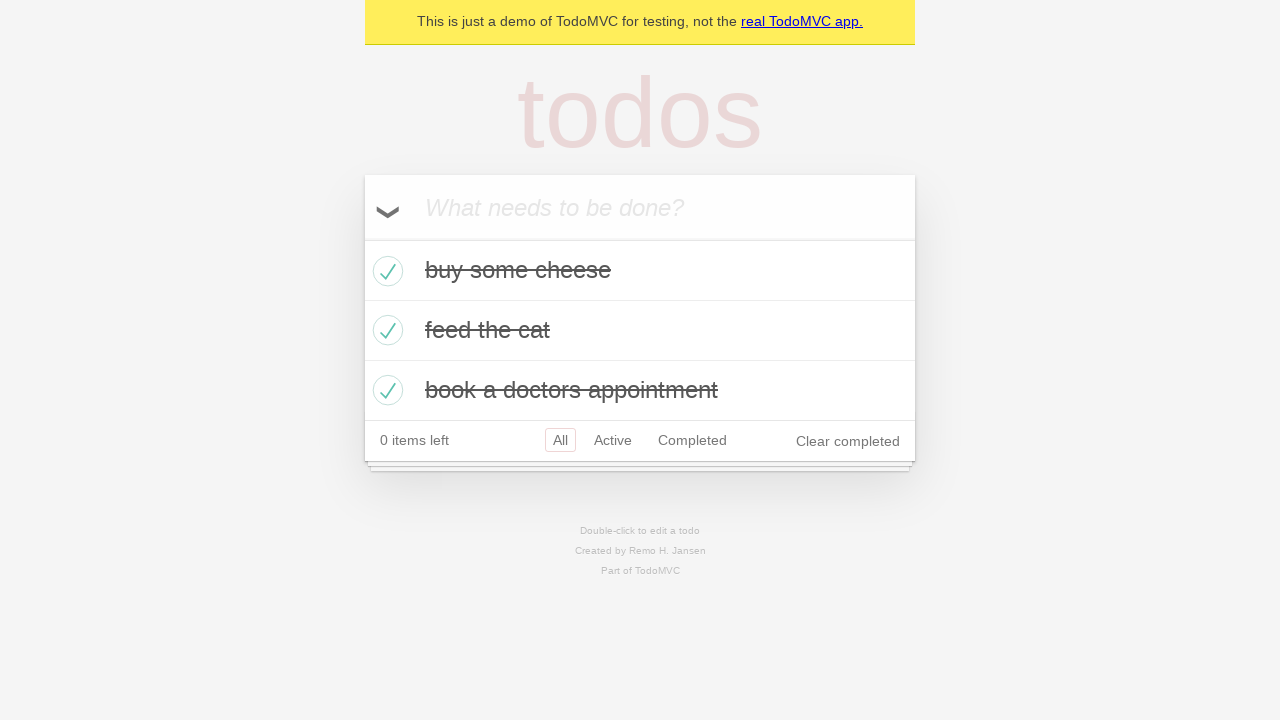

Unchecked first todo item checkbox at (385, 271) on internal:testid=[data-testid="todo-item"s] >> nth=0 >> internal:role=checkbox
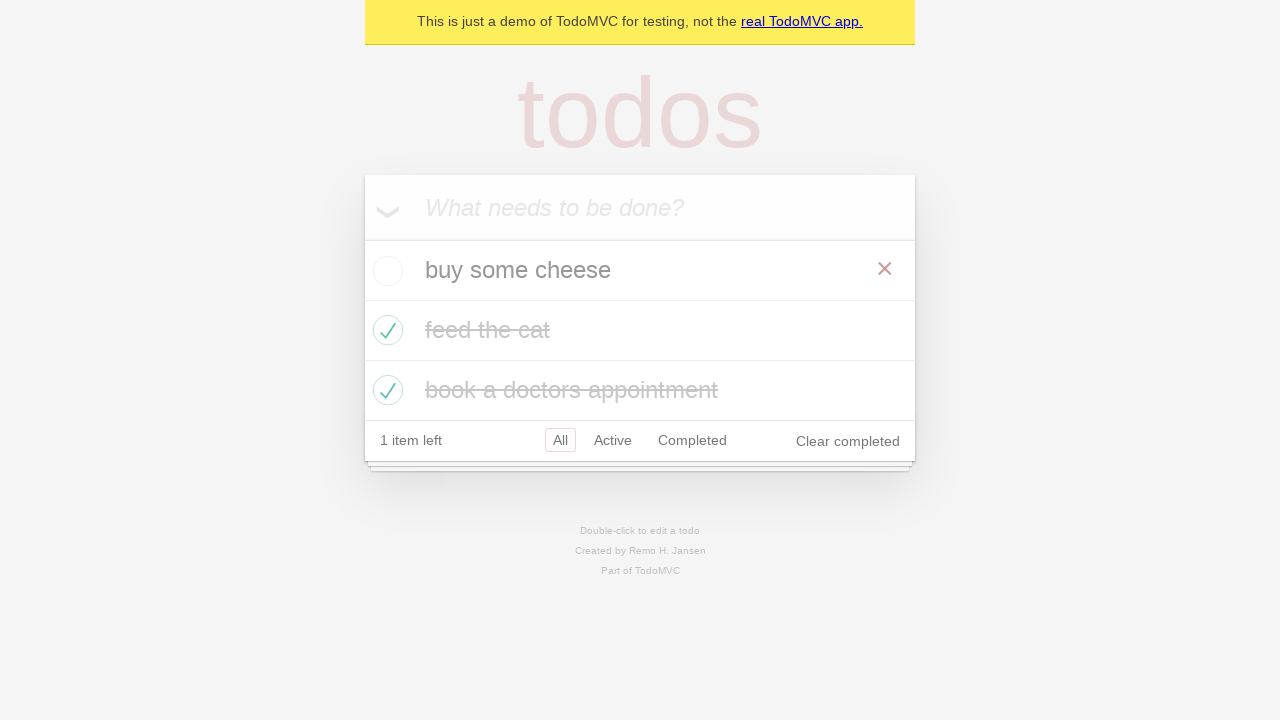

Checked first todo item checkbox again at (385, 271) on internal:testid=[data-testid="todo-item"s] >> nth=0 >> internal:role=checkbox
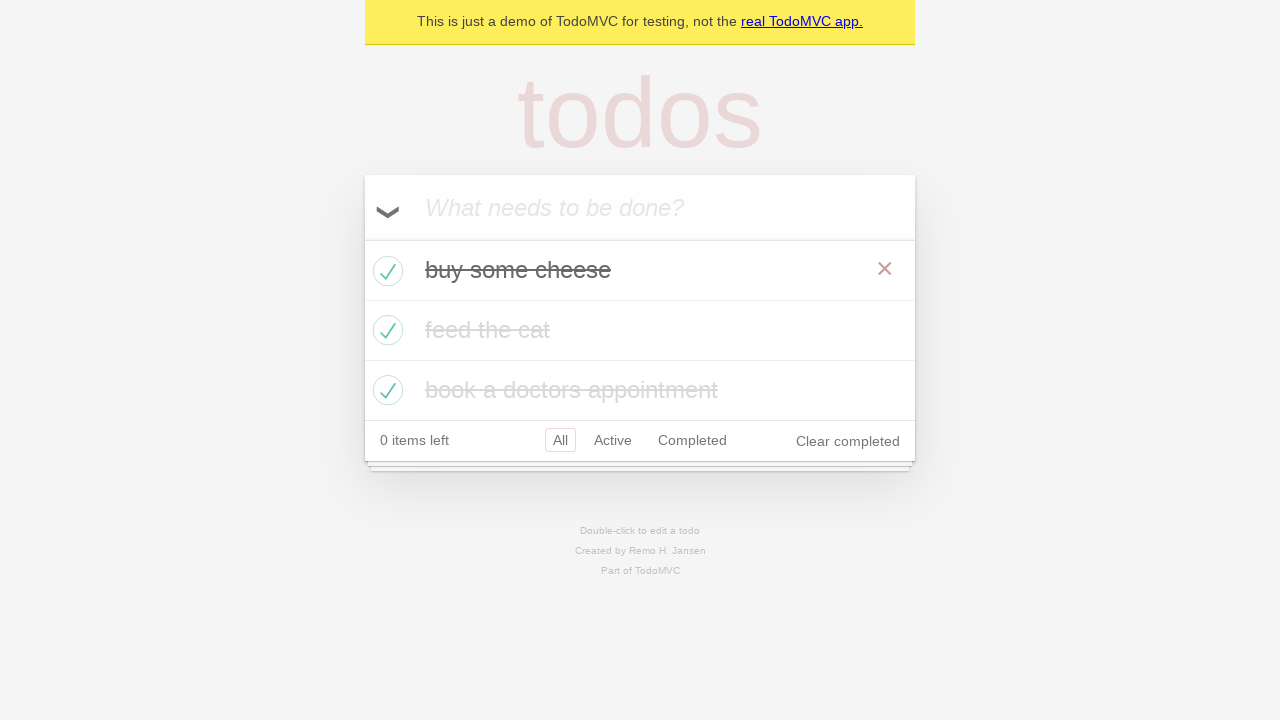

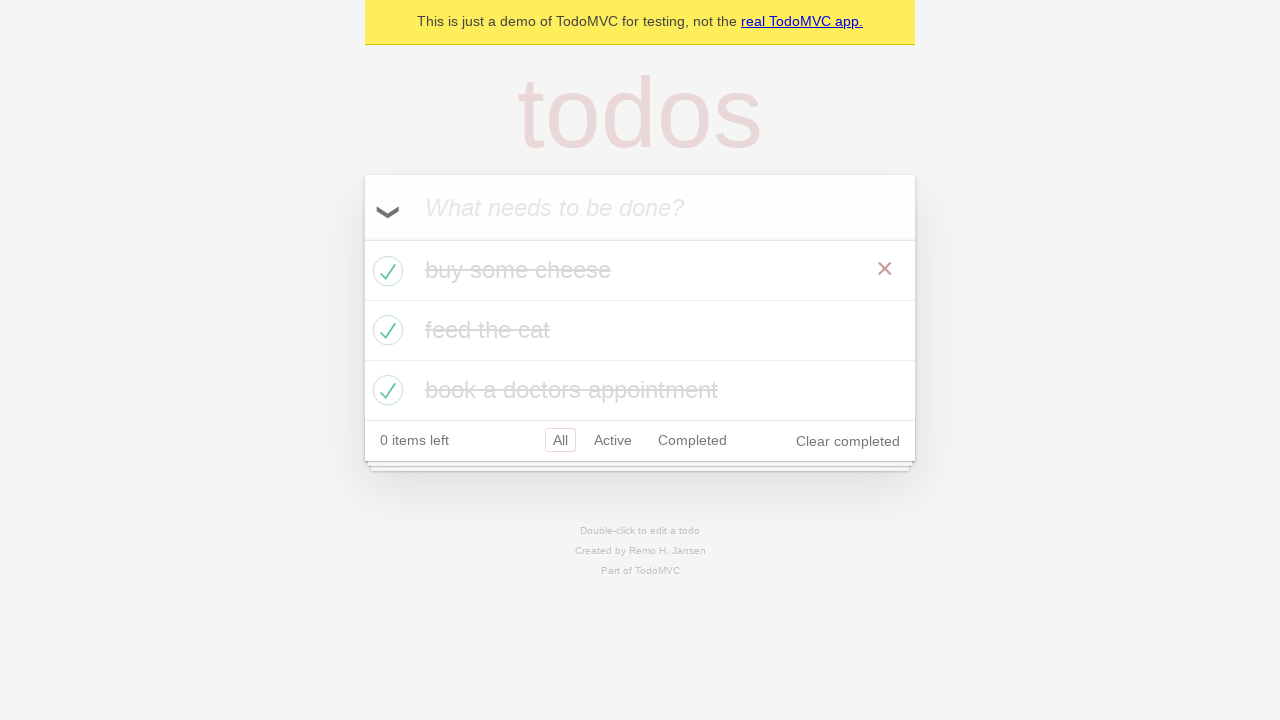